Tests window handling by filling a text area, clicking a link that opens a new window, switching to the child window to click another link, then switching back to the parent window to fill a search field.

Starting URL: https://omayo.blogspot.com/

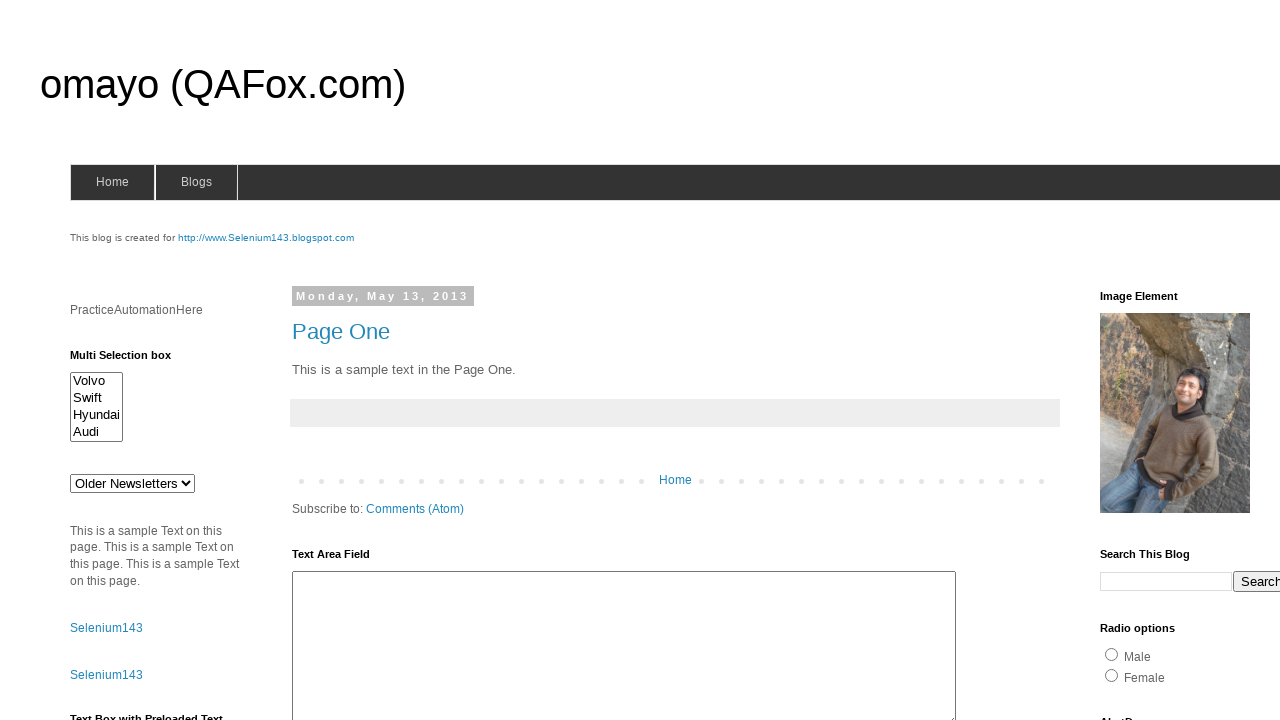

Filled text area with 'Preetam Kamat' on #ta1
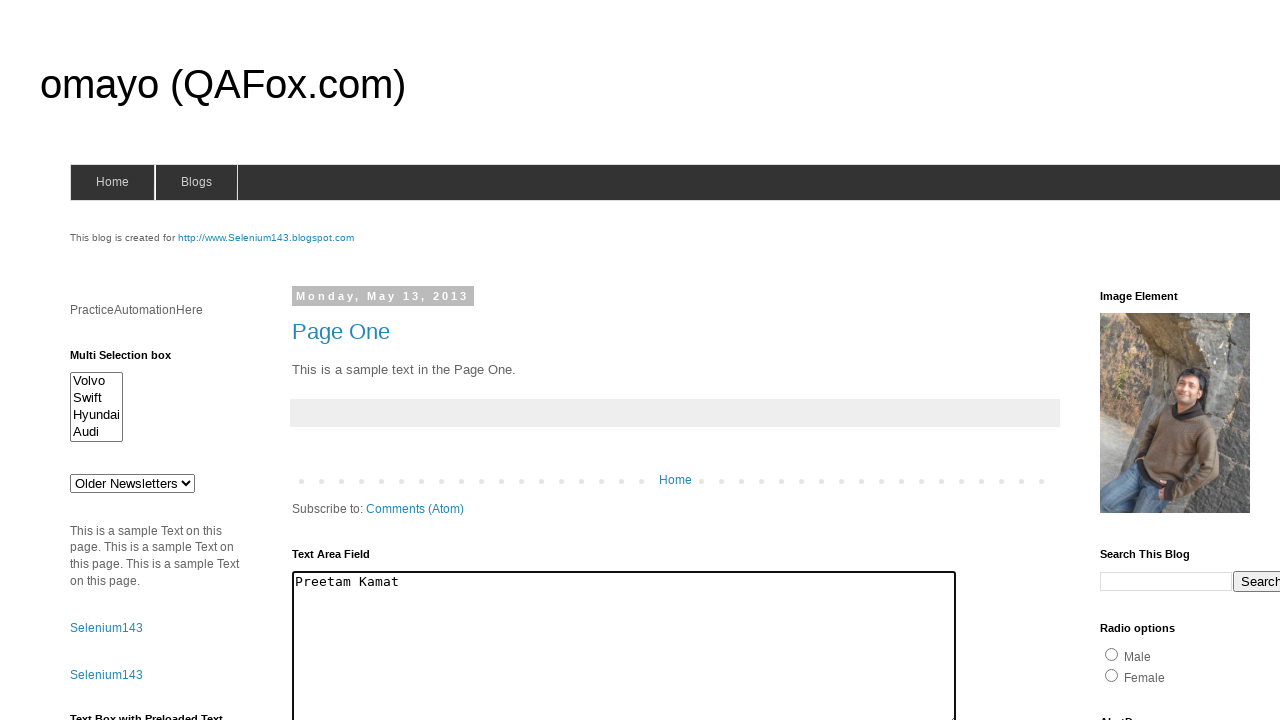

Clicked link that opened a new window at (266, 238) on #selenium143
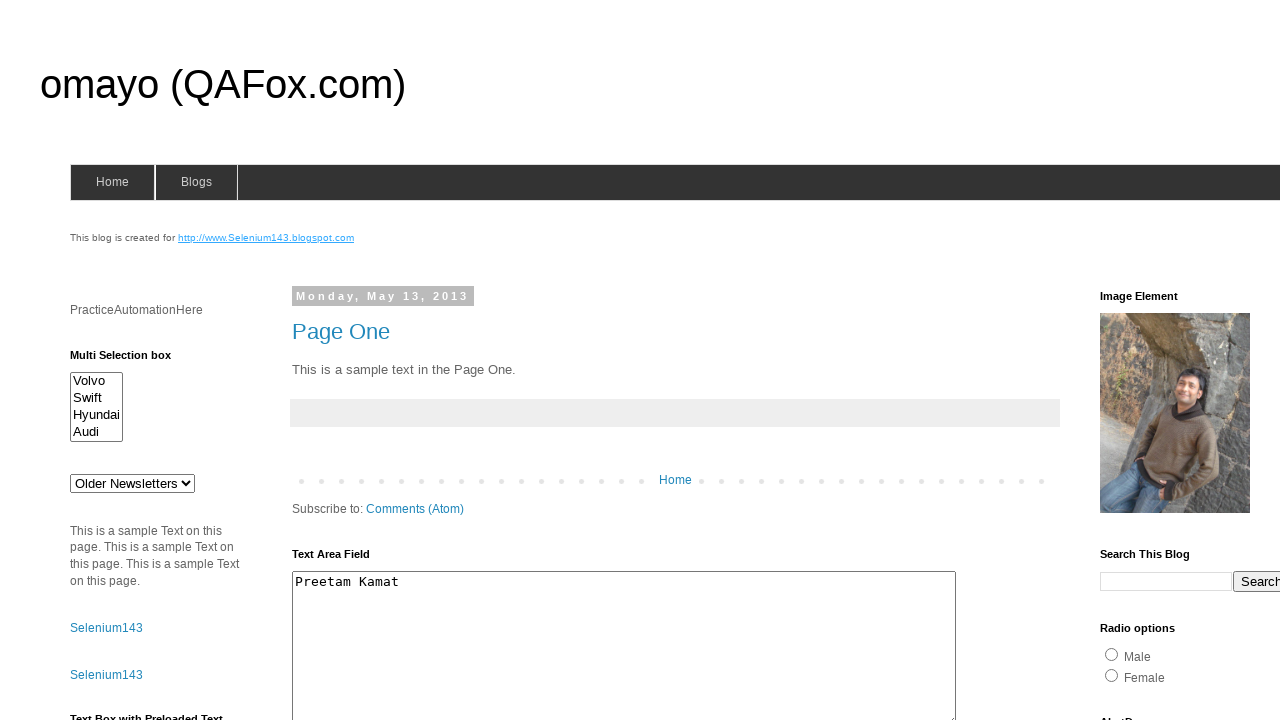

Obtained reference to child window
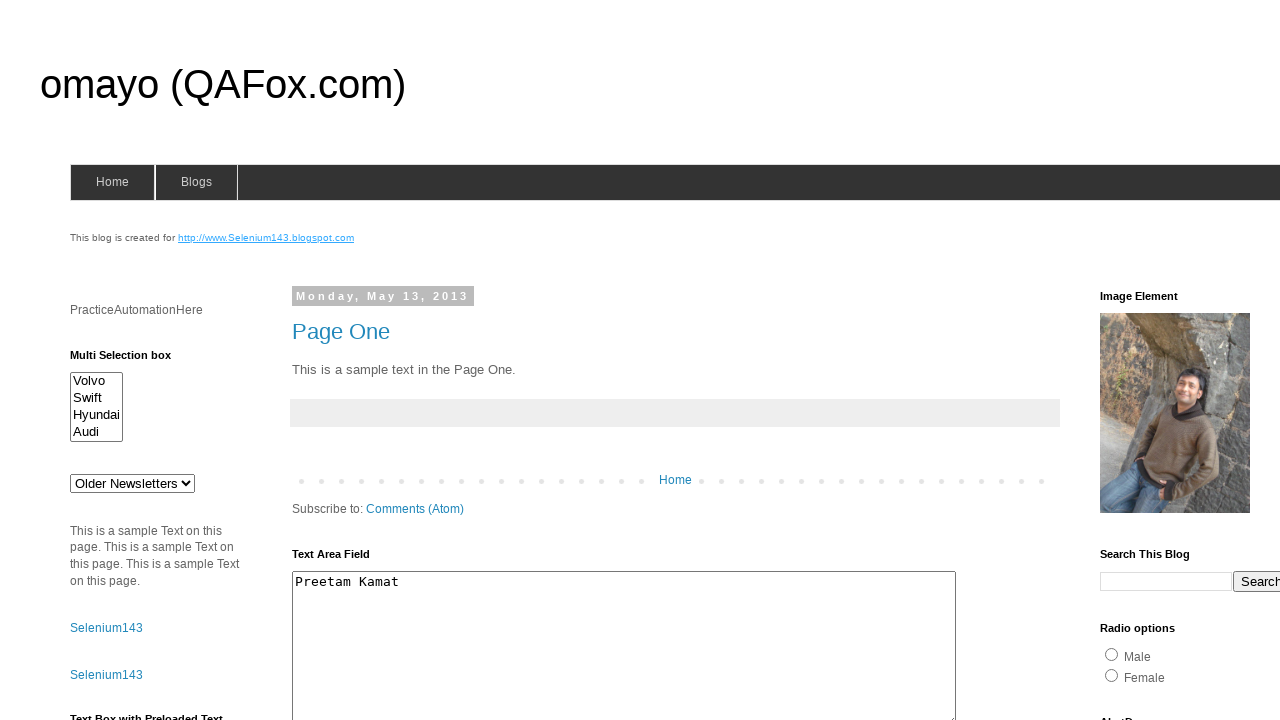

Child window page loaded
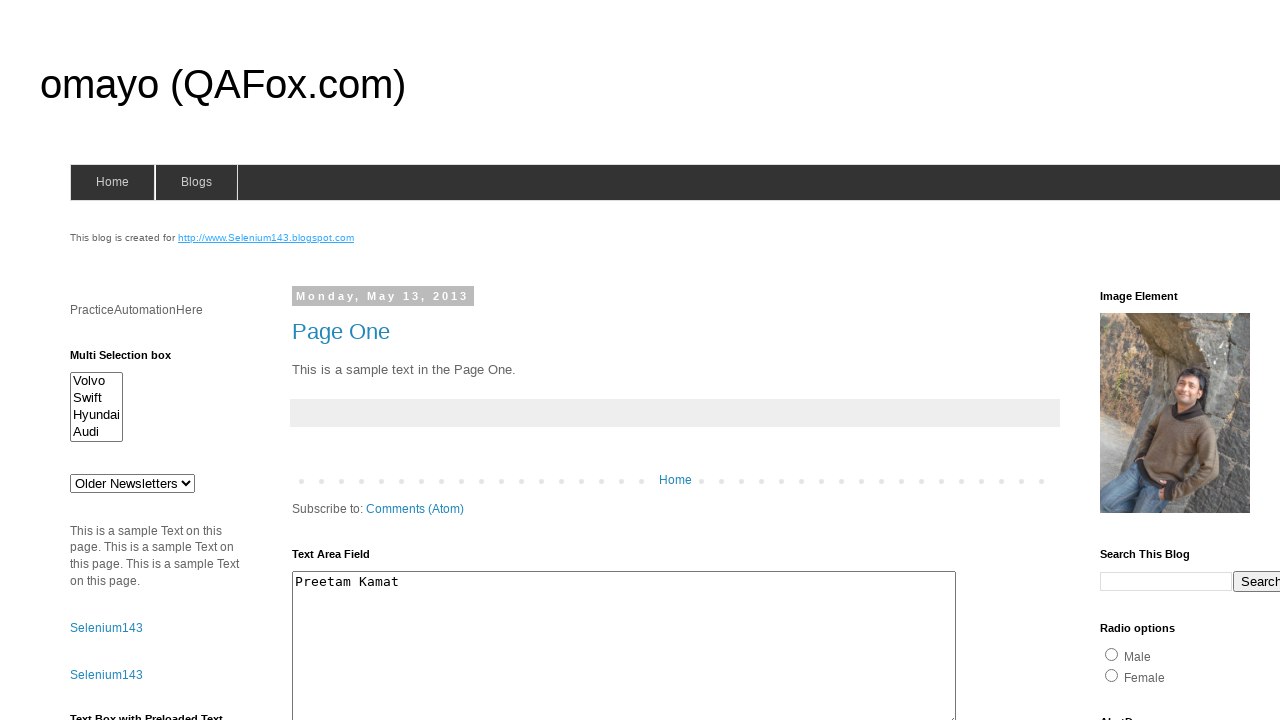

Clicked 'What is Selenium?' link in child window at (116, 552) on text=What is Selenium?
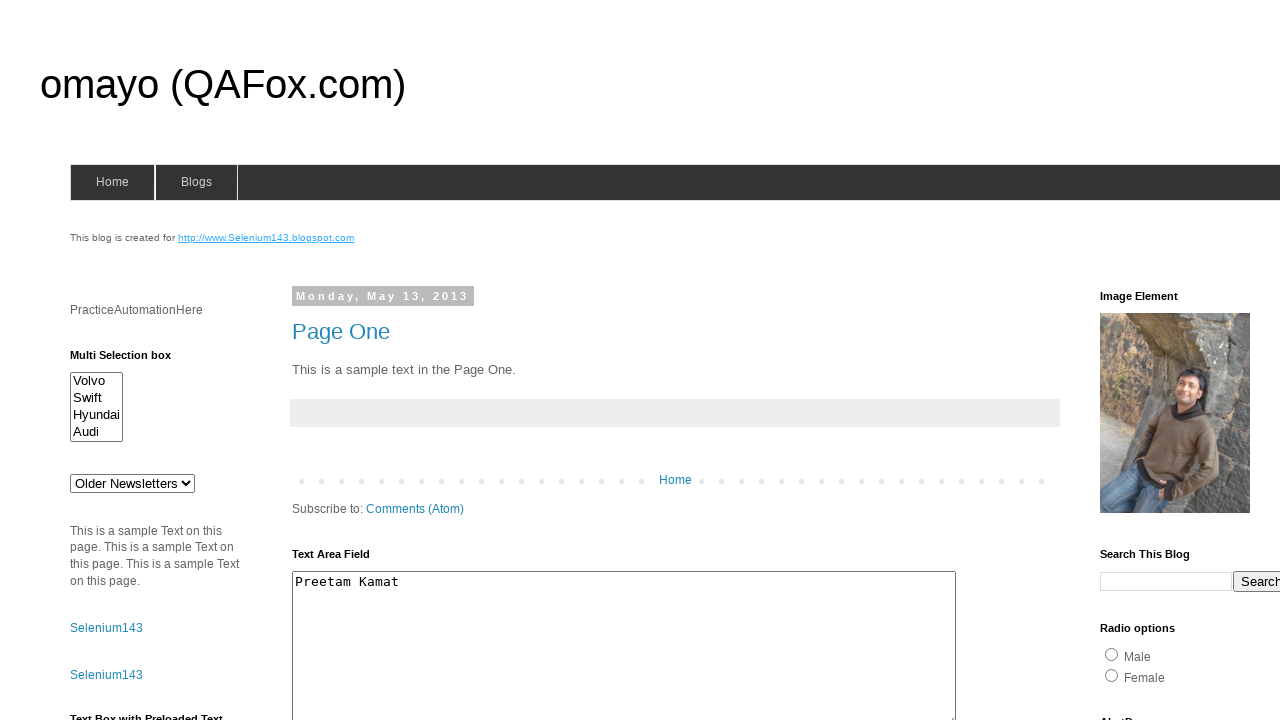

Closed child window
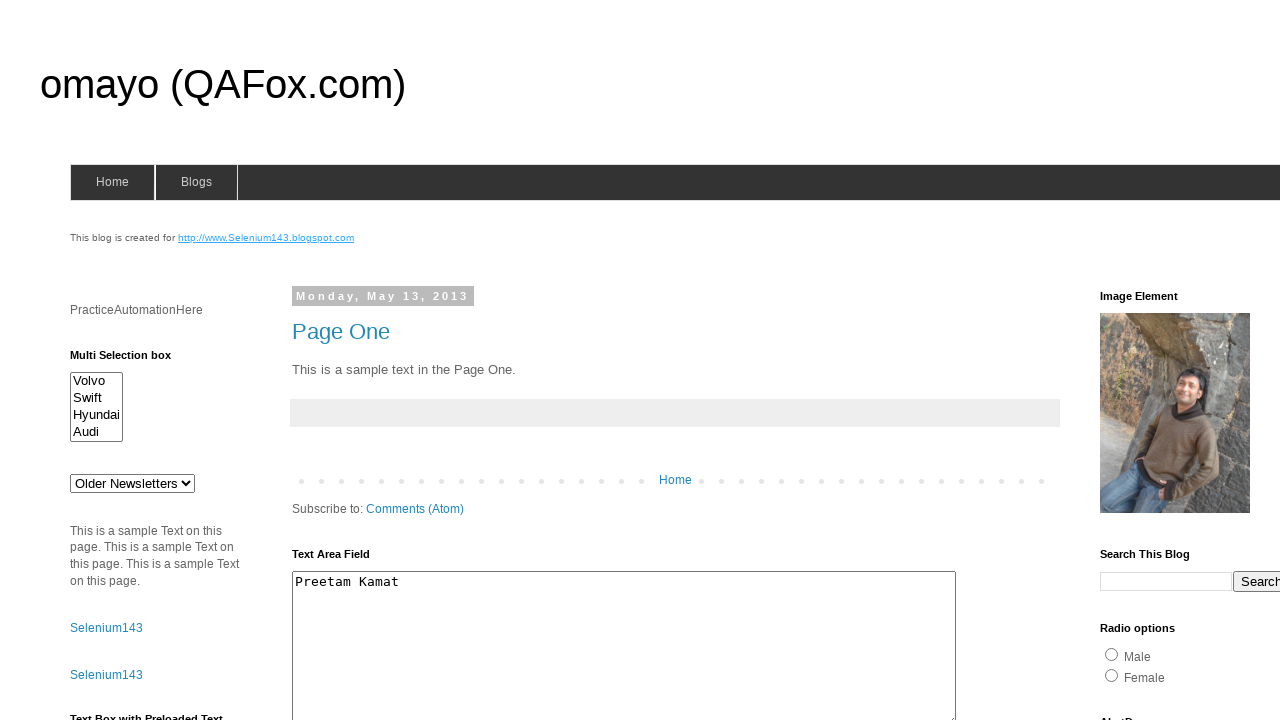

Filled search field with 'Preetam Kamat' in parent window on input[name='q']
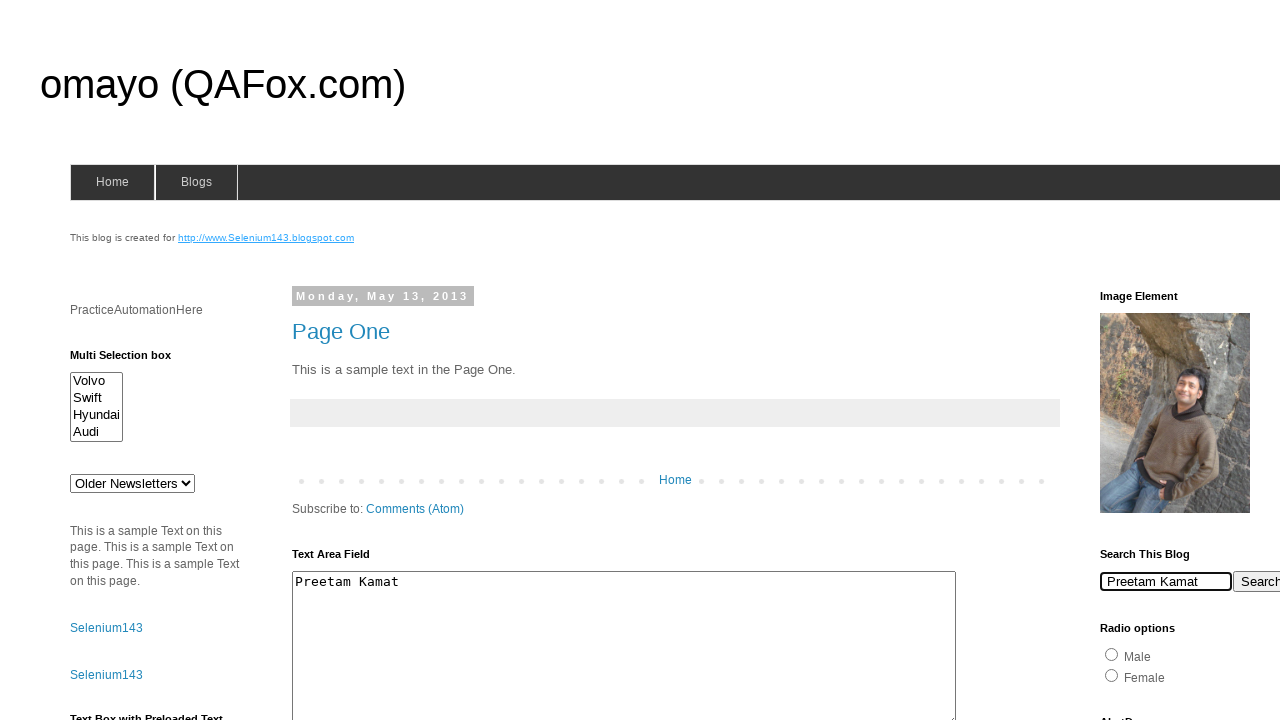

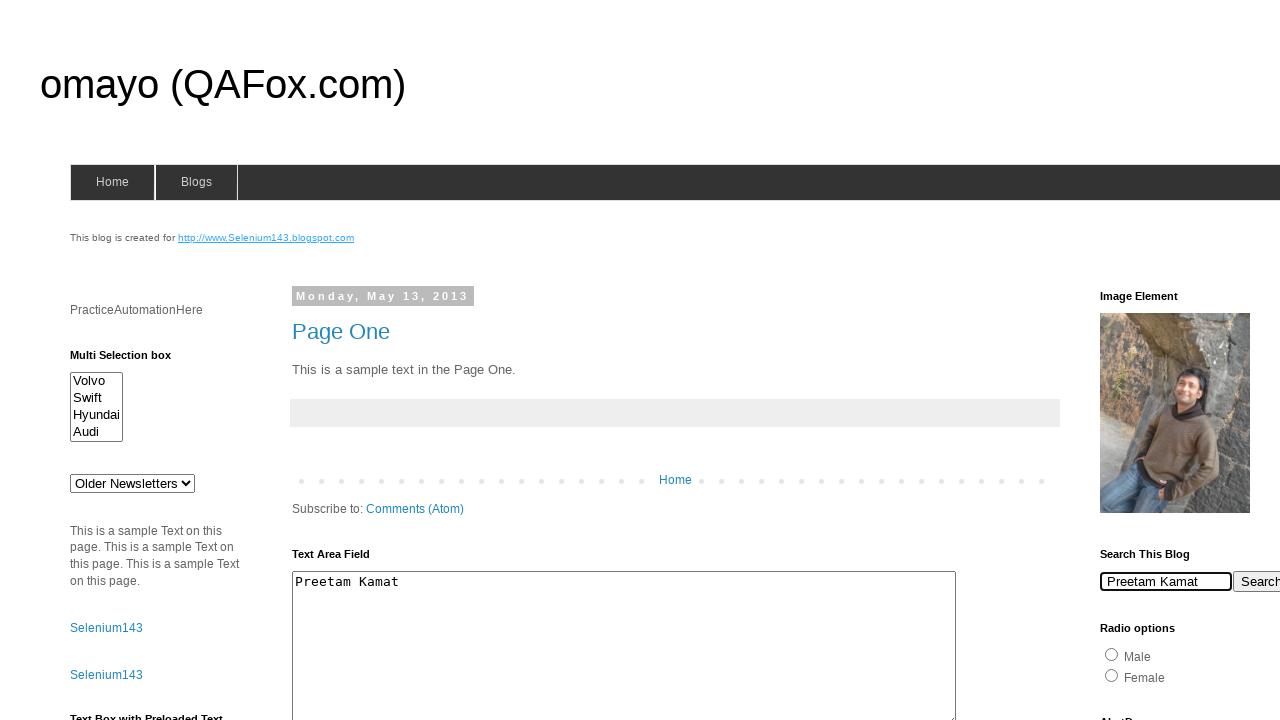